Tests mouse hover functionality by hovering over the "Automation Tools" button on a Selenium practice page

Starting URL: https://seleniumpractise.blogspot.com/2016/08/how-to-perform-mouse-hover-in-selenium.html?m=1

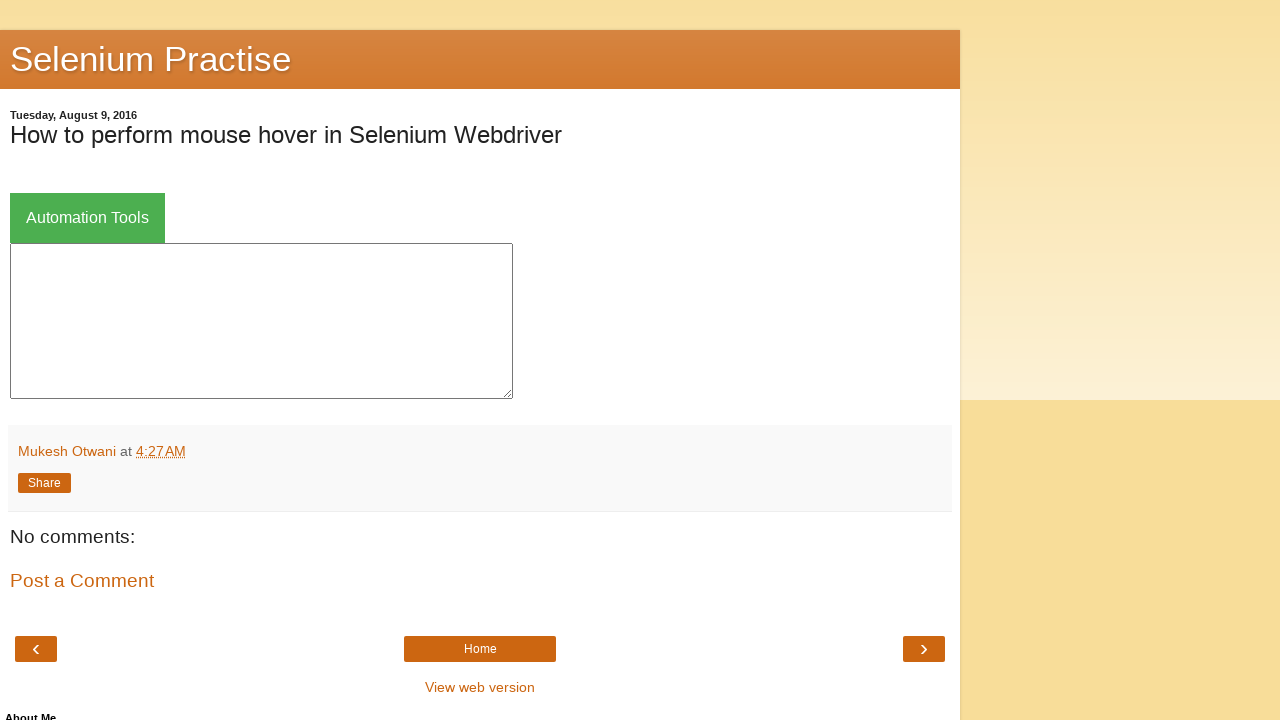

Navigated to Selenium practice page for mouse hover testing
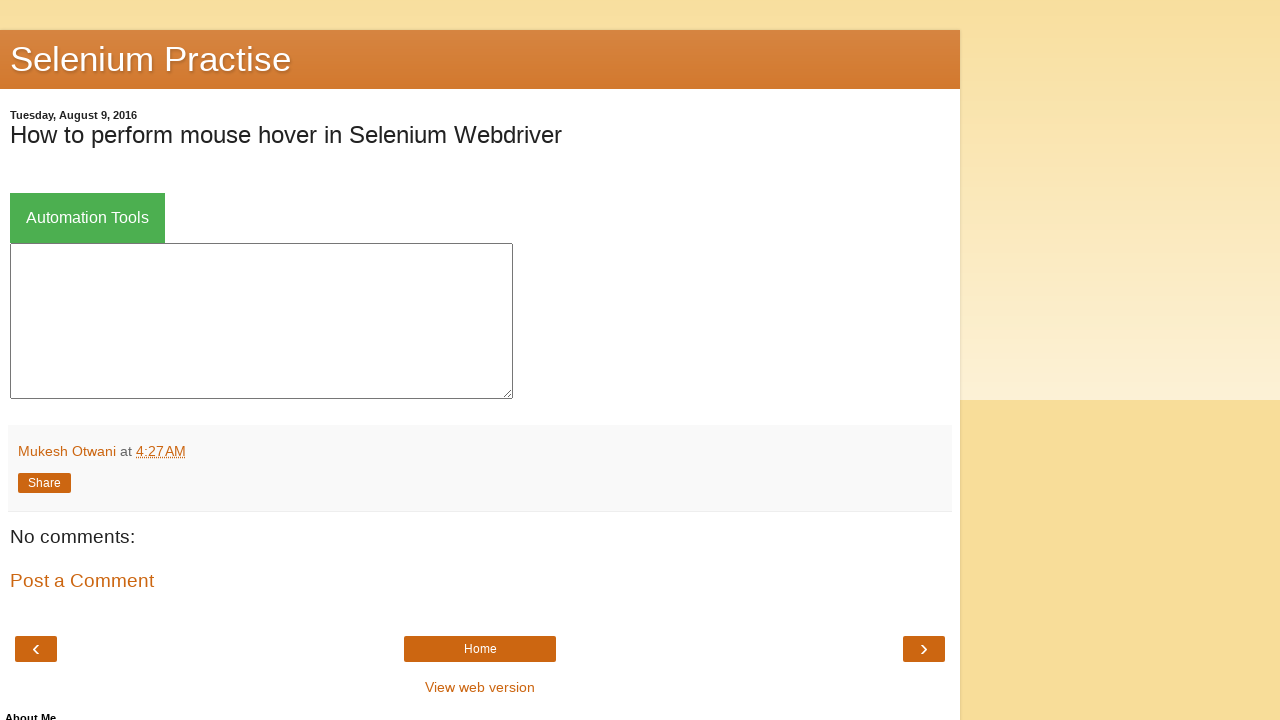

Hovered over the 'Automation Tools' button at (88, 218) on xpath=//button[contains(text(),'Automation Tools')]
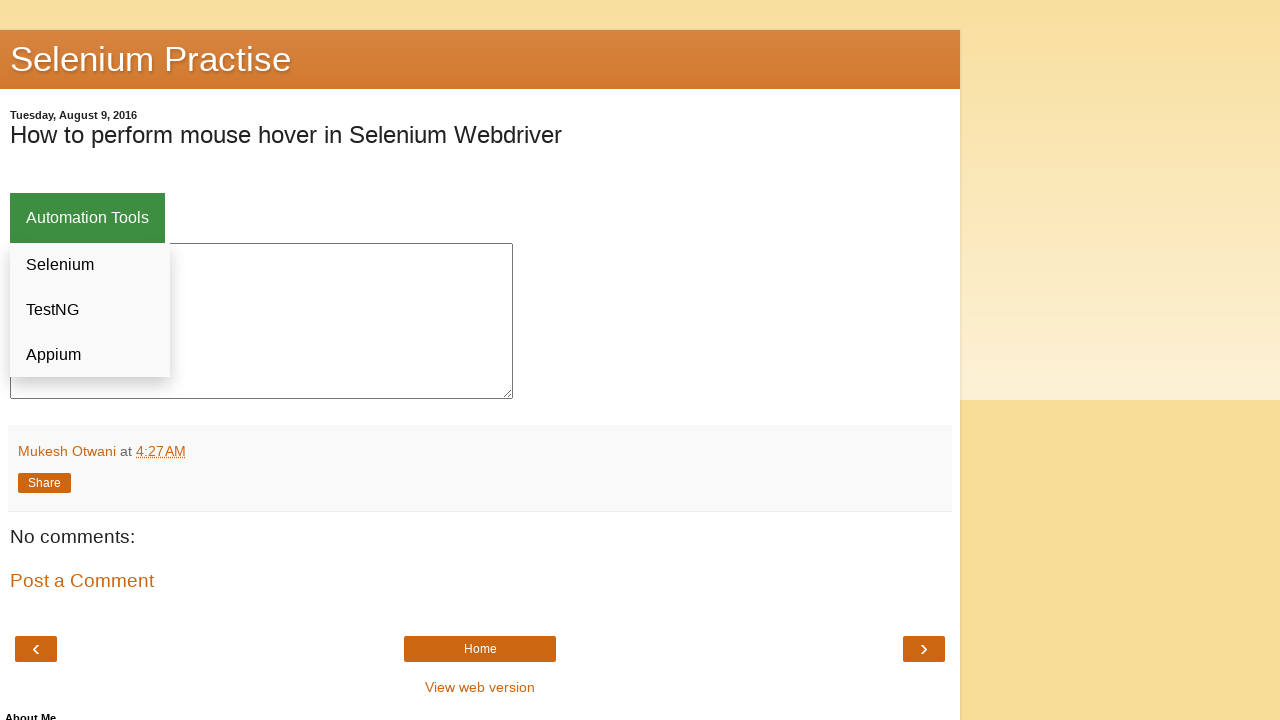

Waited 1 second to observe hover effect
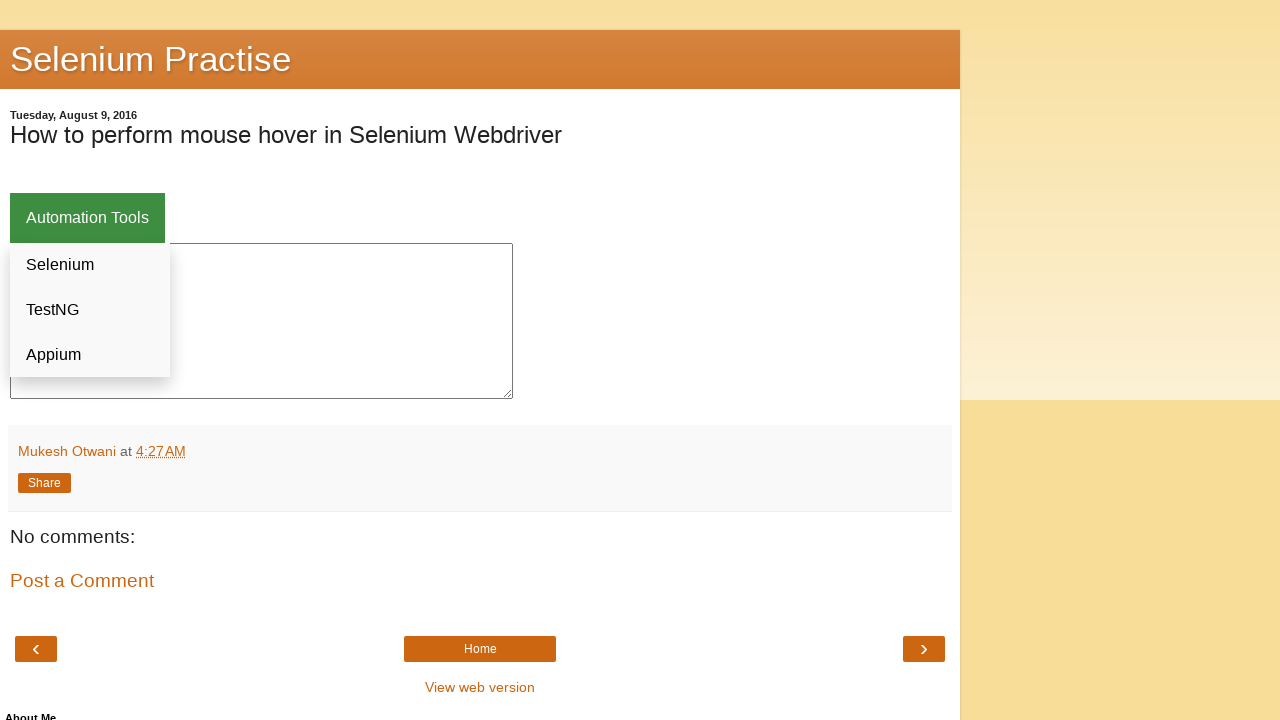

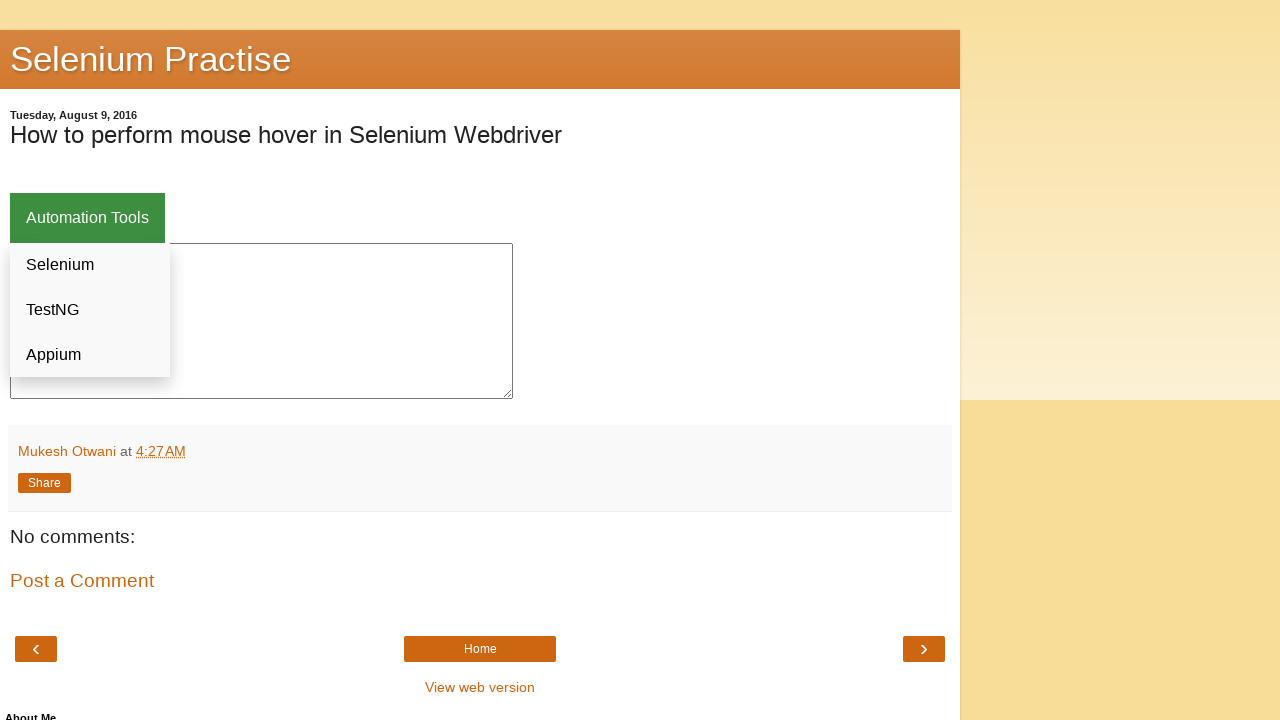